Tests marking individual todo items as complete by checking their checkboxes

Starting URL: https://demo.playwright.dev/todomvc

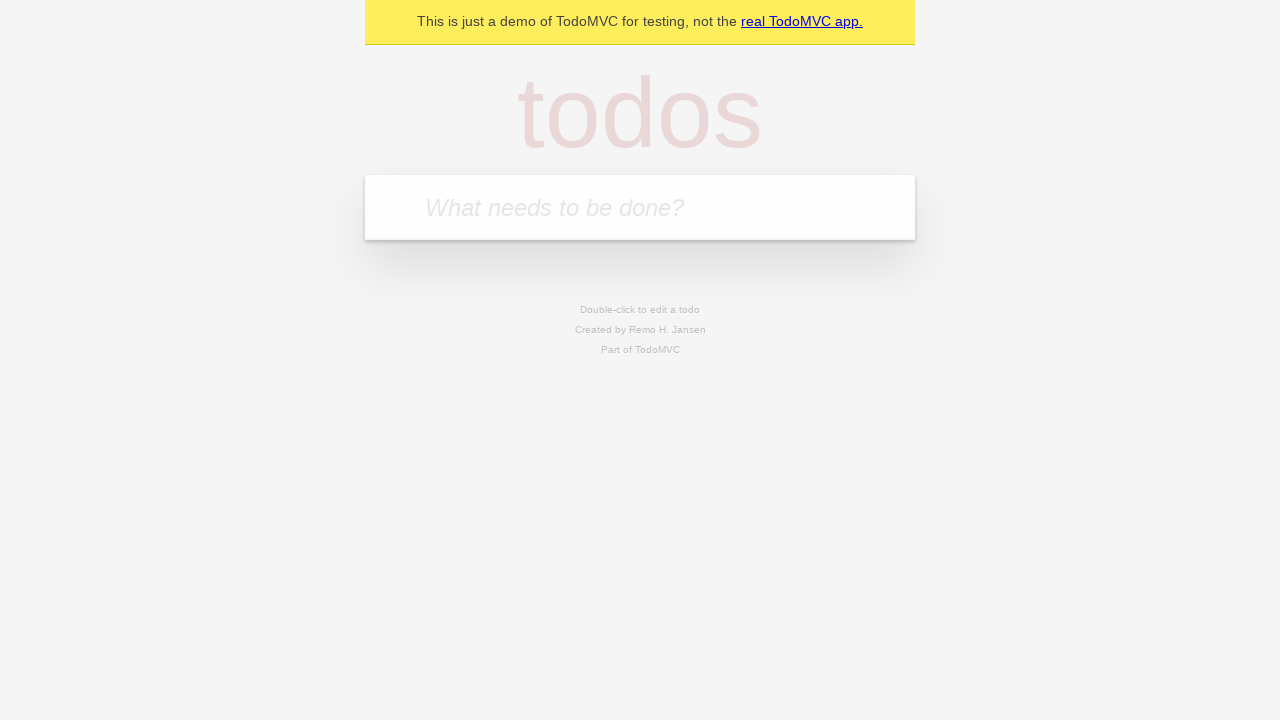

Filled todo input with 'buy some cheese' on internal:attr=[placeholder="What needs to be done?"i]
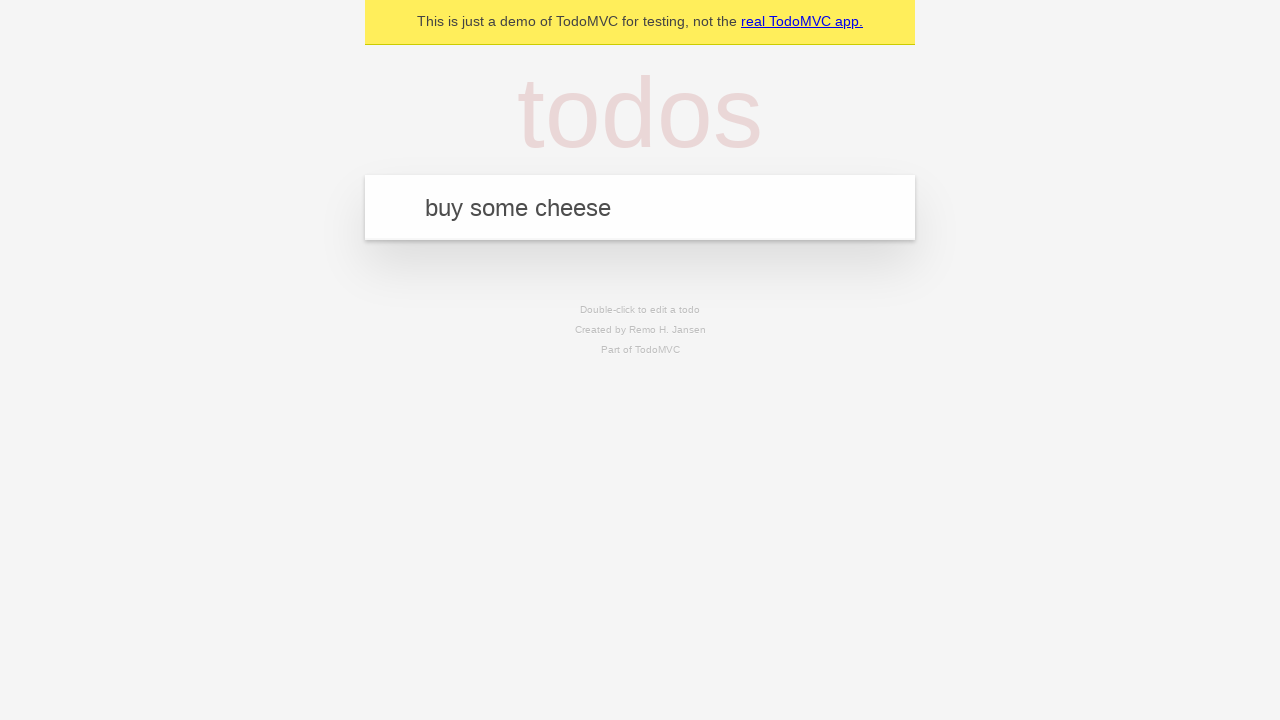

Pressed Enter to create first todo item on internal:attr=[placeholder="What needs to be done?"i]
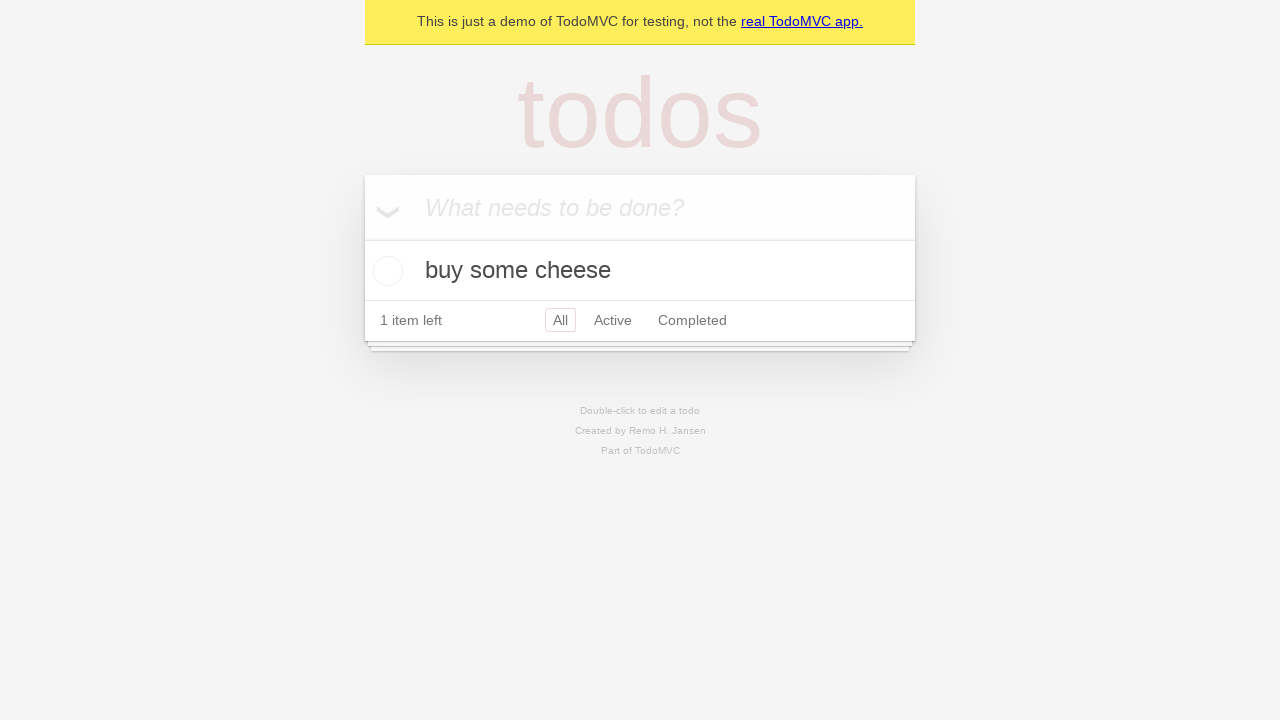

Filled todo input with 'feed the cat' on internal:attr=[placeholder="What needs to be done?"i]
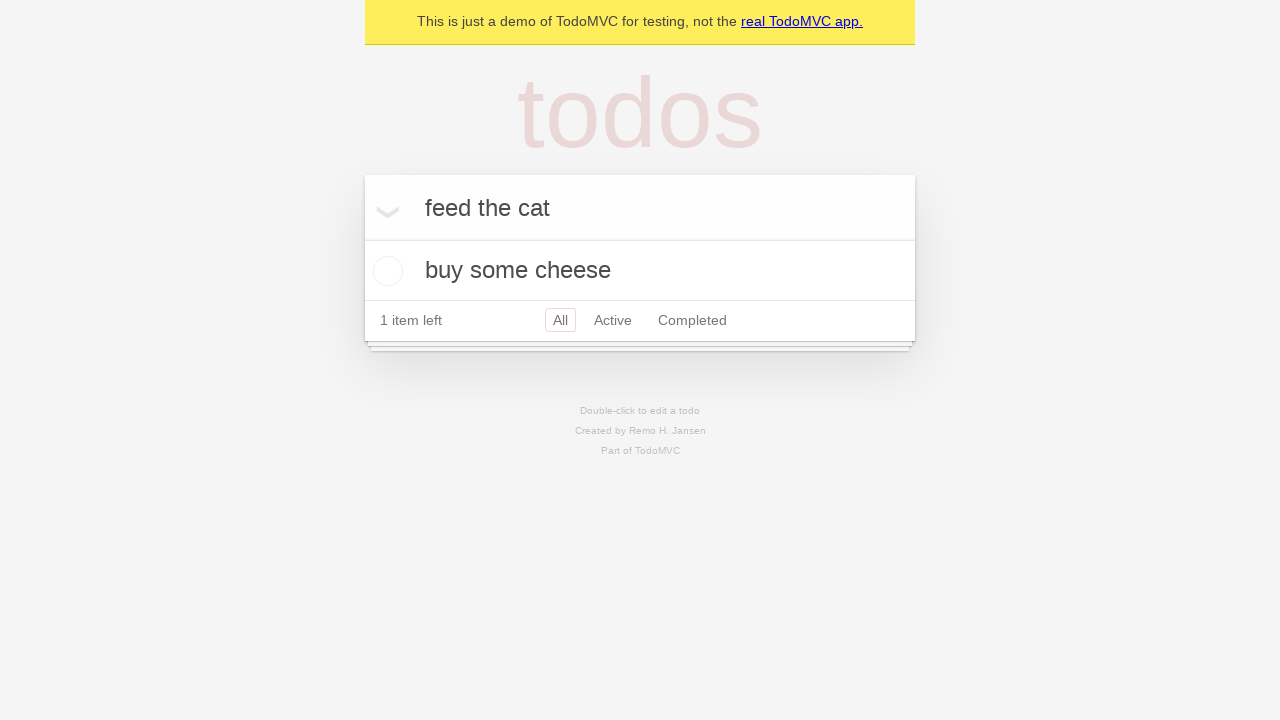

Pressed Enter to create second todo item on internal:attr=[placeholder="What needs to be done?"i]
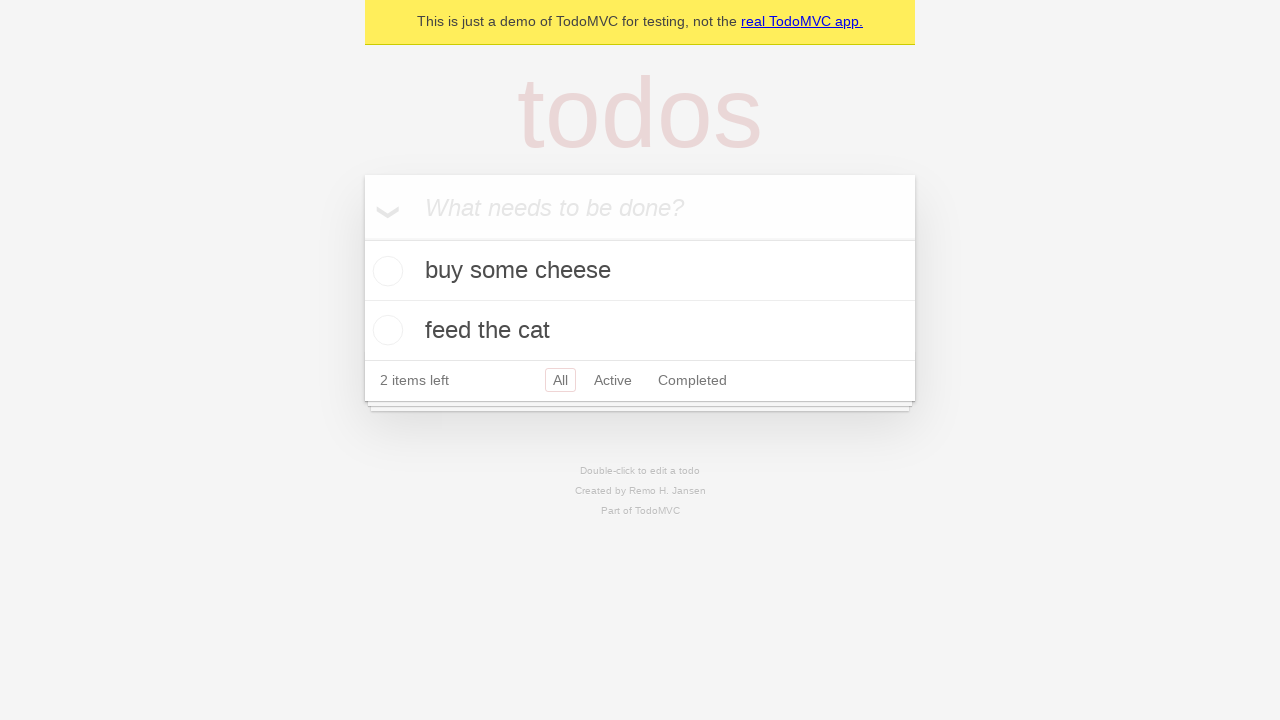

Waited for second todo item to be present
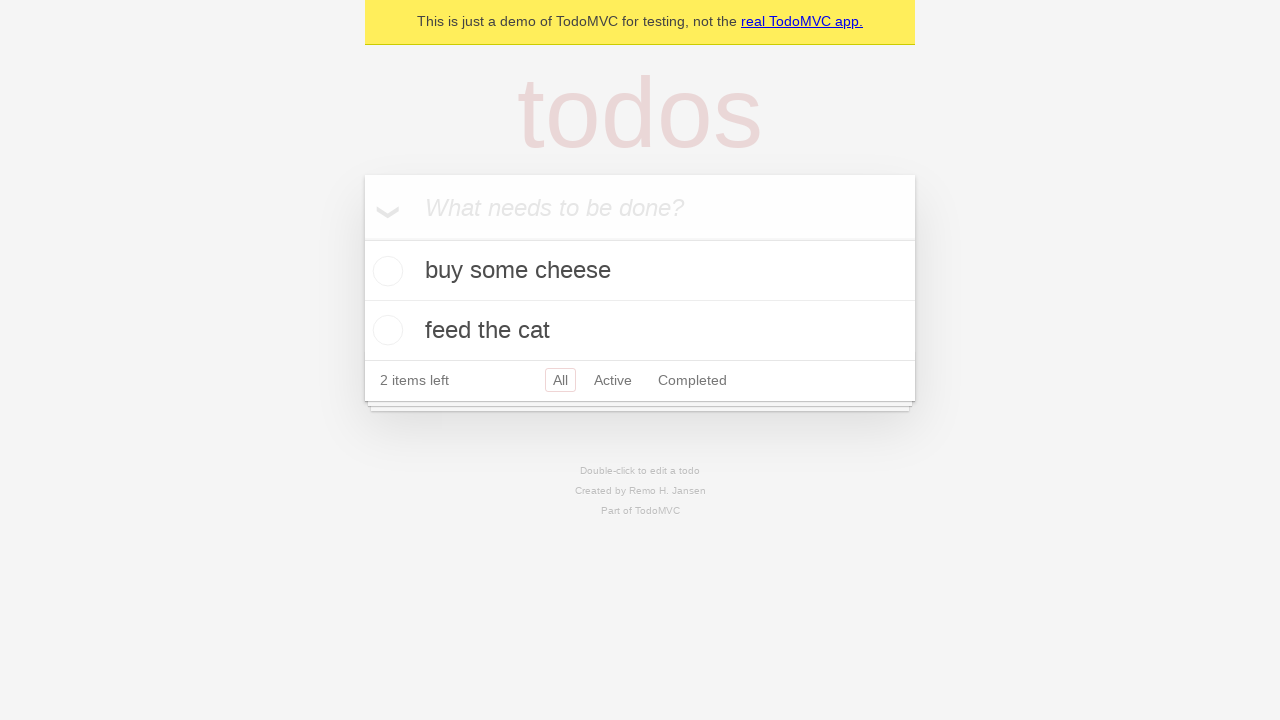

Checked checkbox for first todo item 'buy some cheese' at (385, 271) on [data-testid='todo-item'] >> nth=0 >> internal:role=checkbox
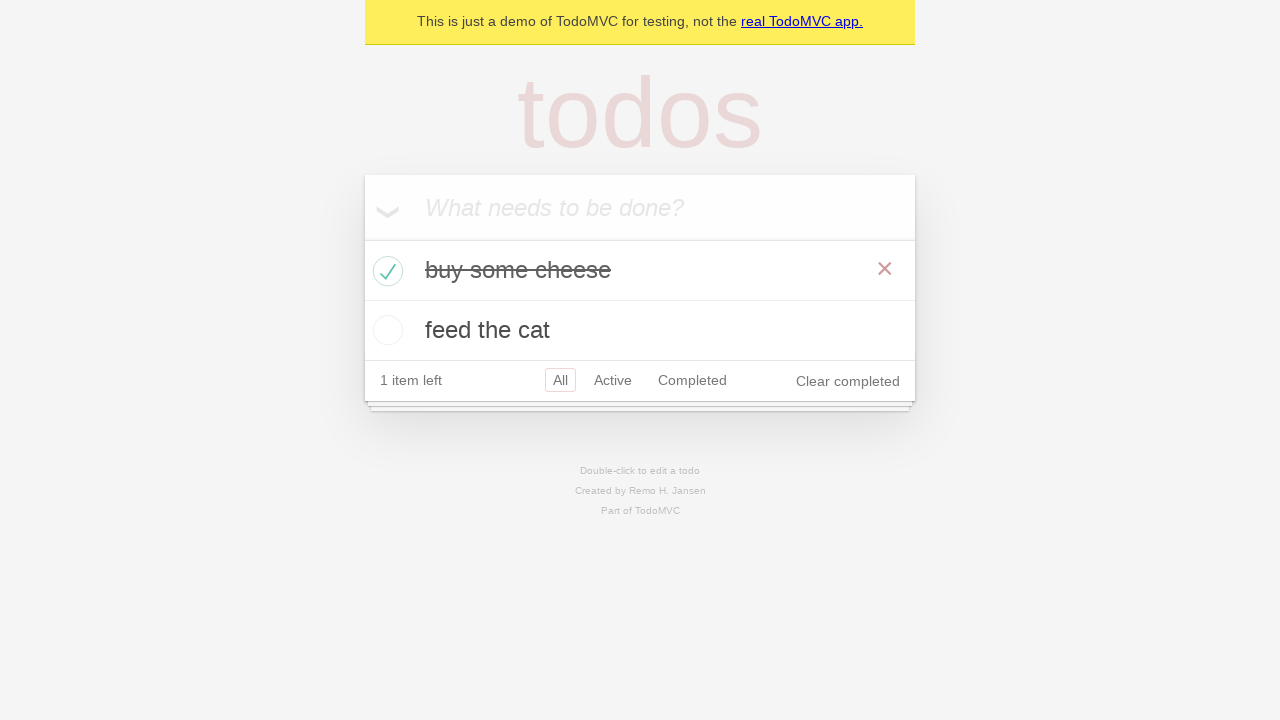

Checked checkbox for second todo item 'feed the cat' at (385, 330) on [data-testid='todo-item'] >> nth=1 >> internal:role=checkbox
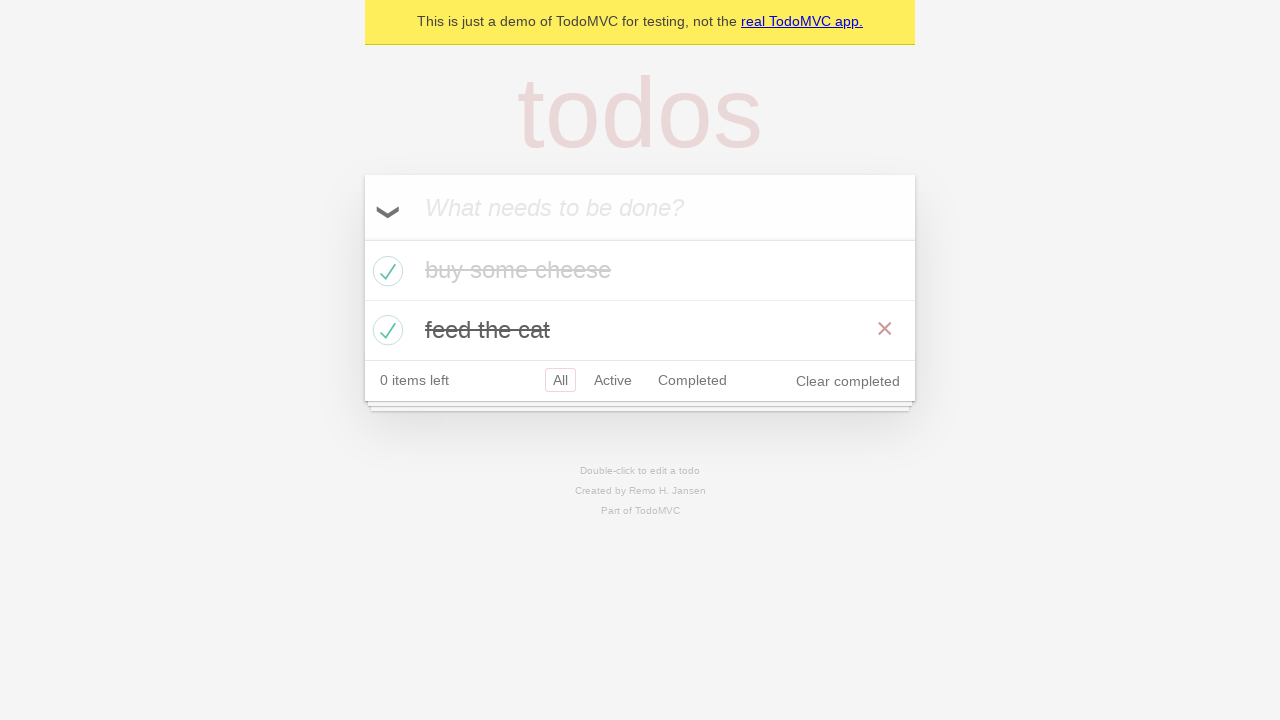

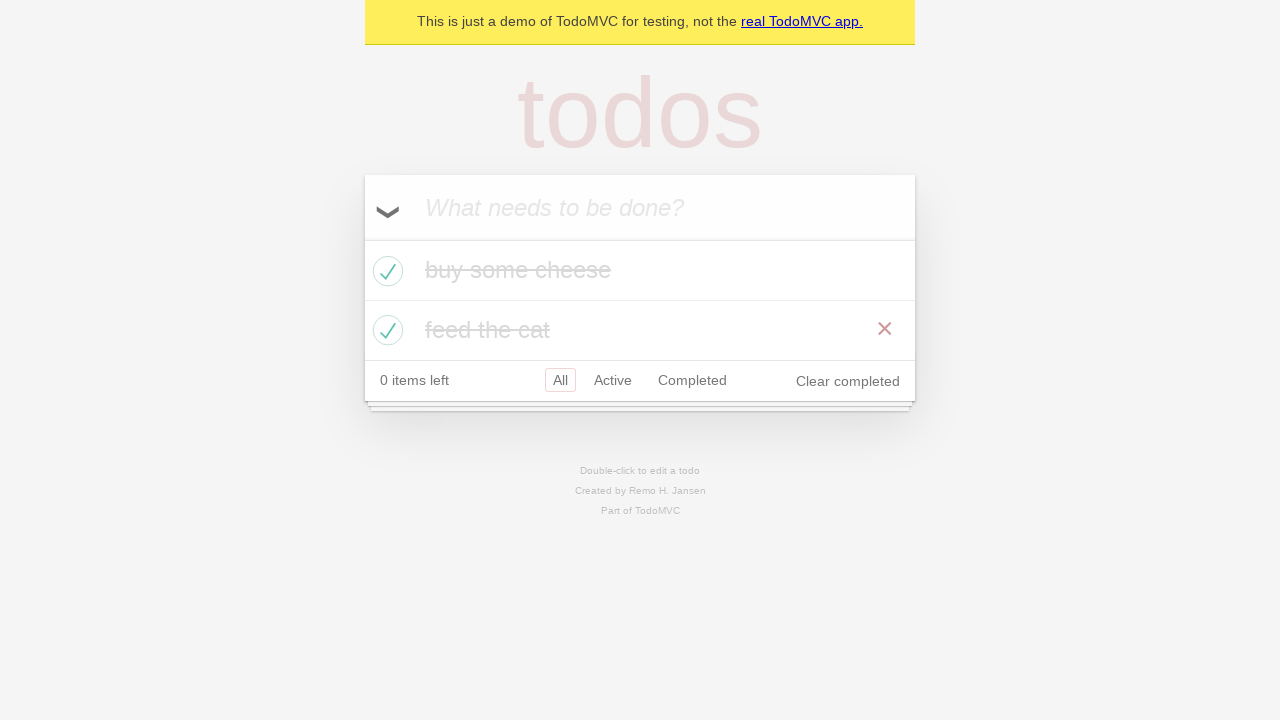